Verifies the Signup button is present in the form

Starting URL: https://api.nasa.gov/

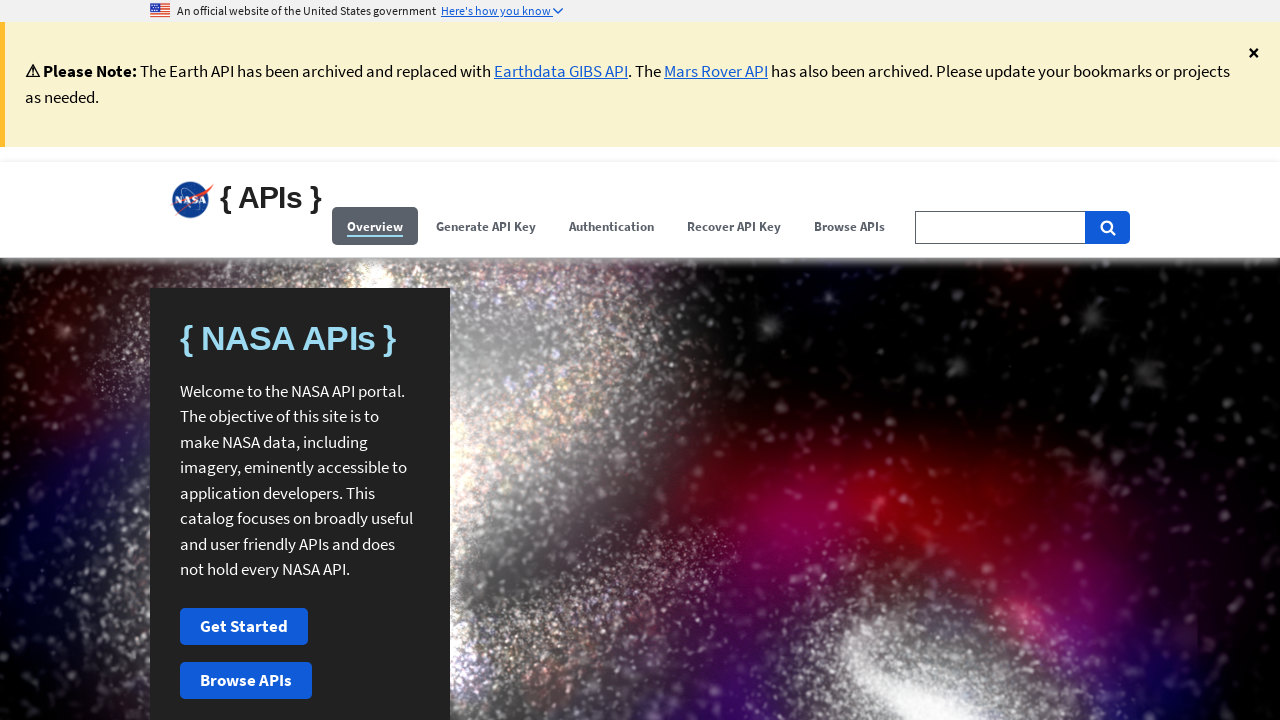

Navigated to NASA API homepage
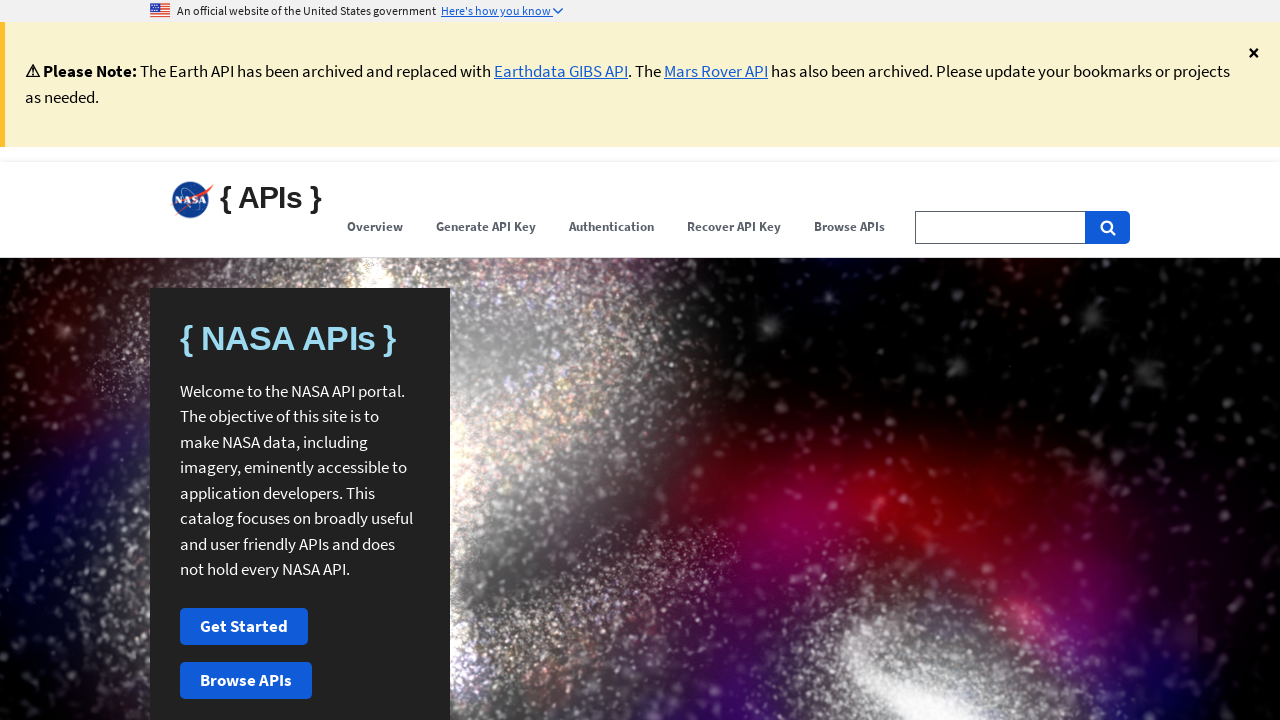

Located Signup button in shadow DOM
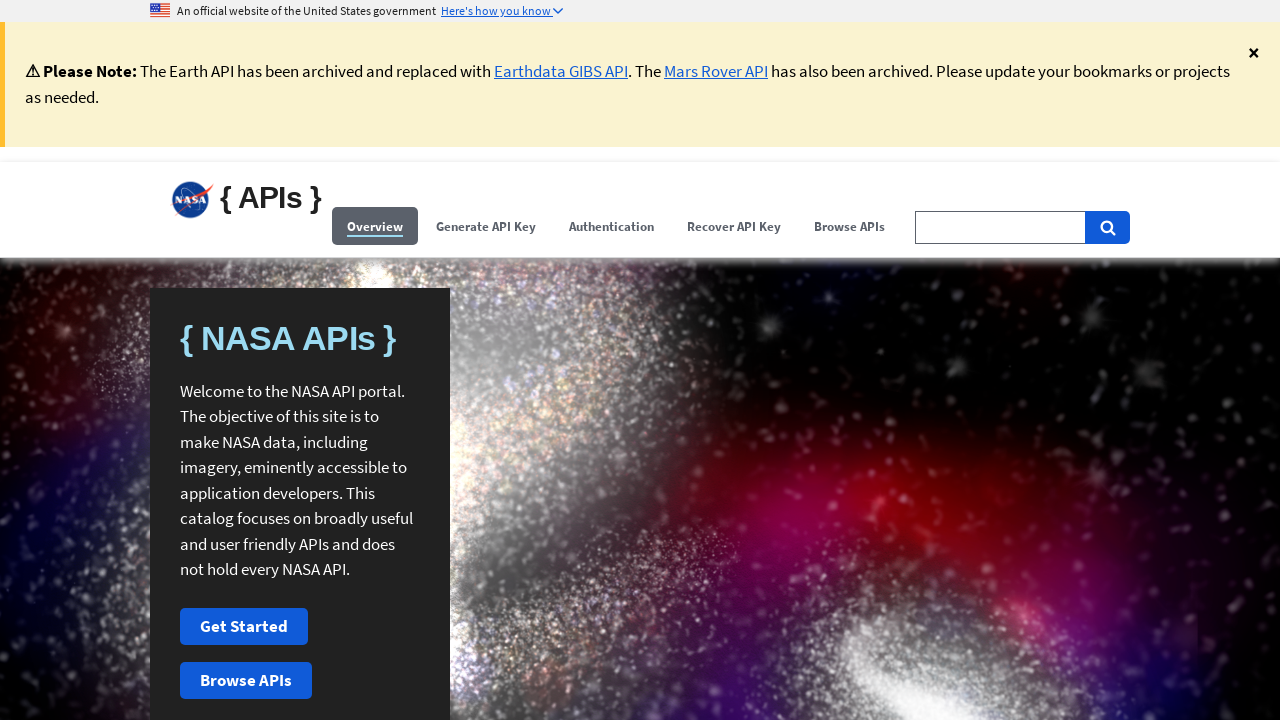

Verified Signup button is present in the form
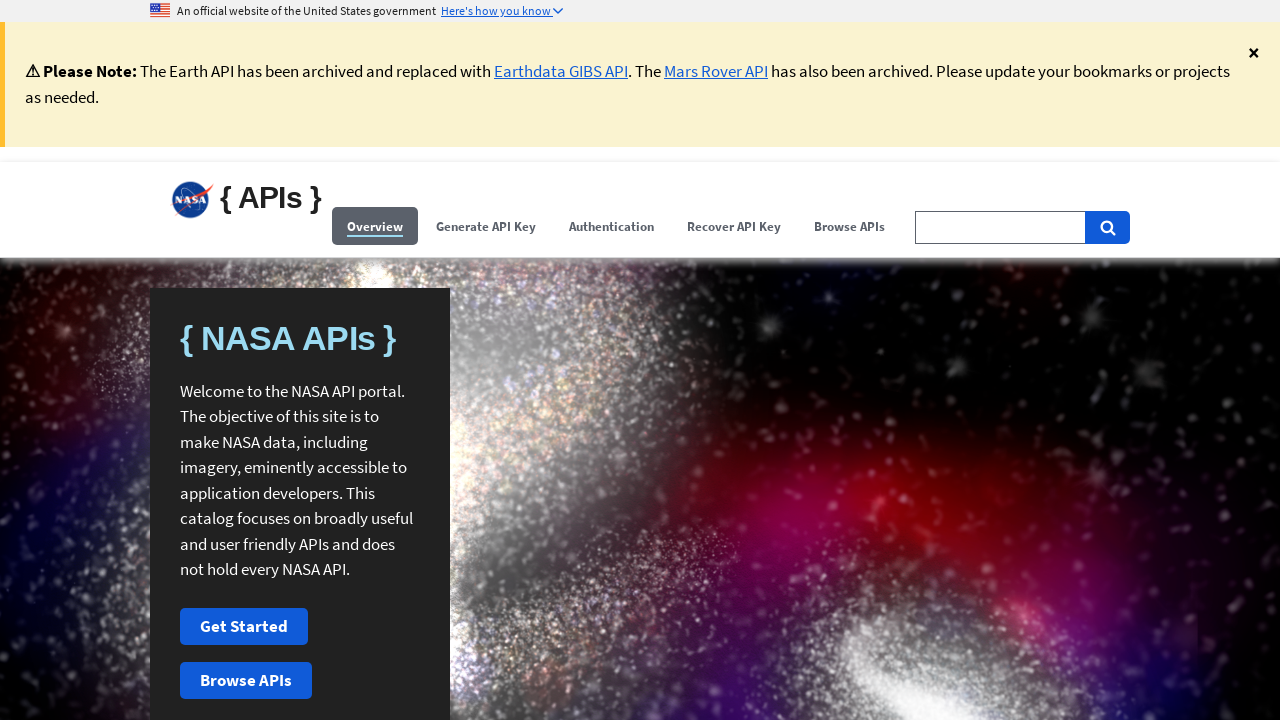

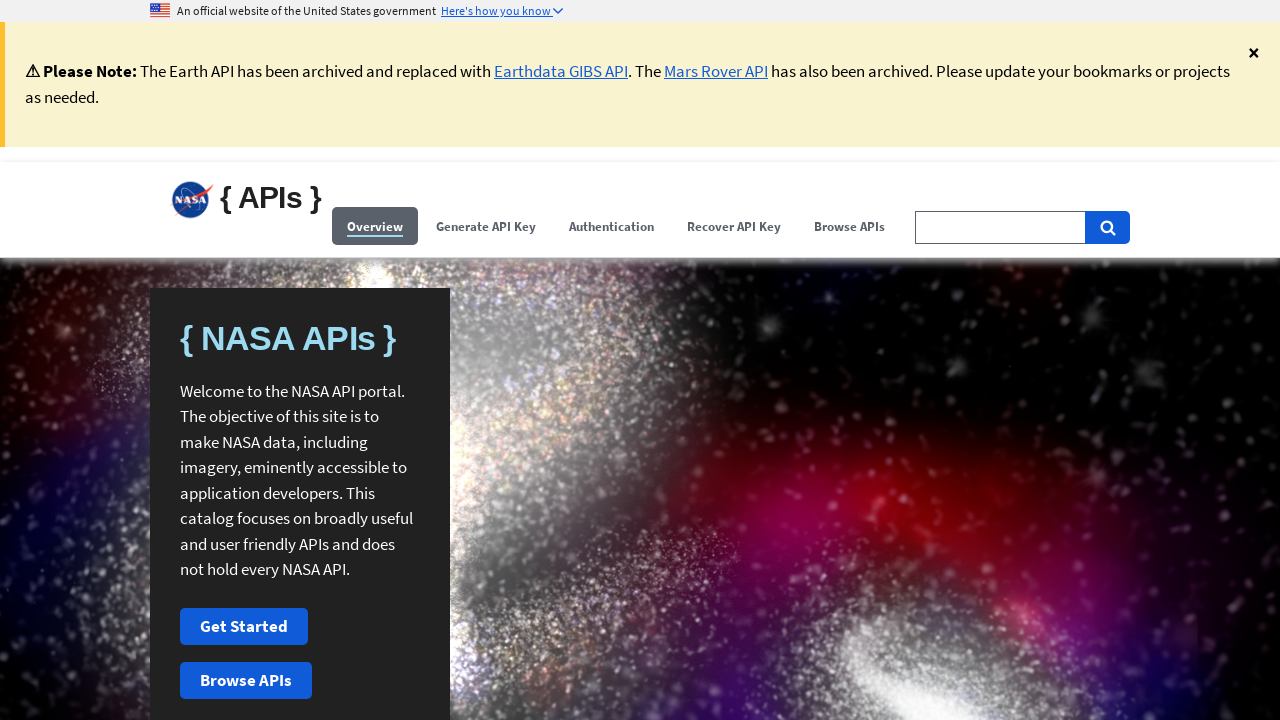